Tests copy-paste functionality between two text areas using keyboard shortcuts (Ctrl+A, Ctrl+C, Ctrl+V)

Starting URL: https://text-compare.com/

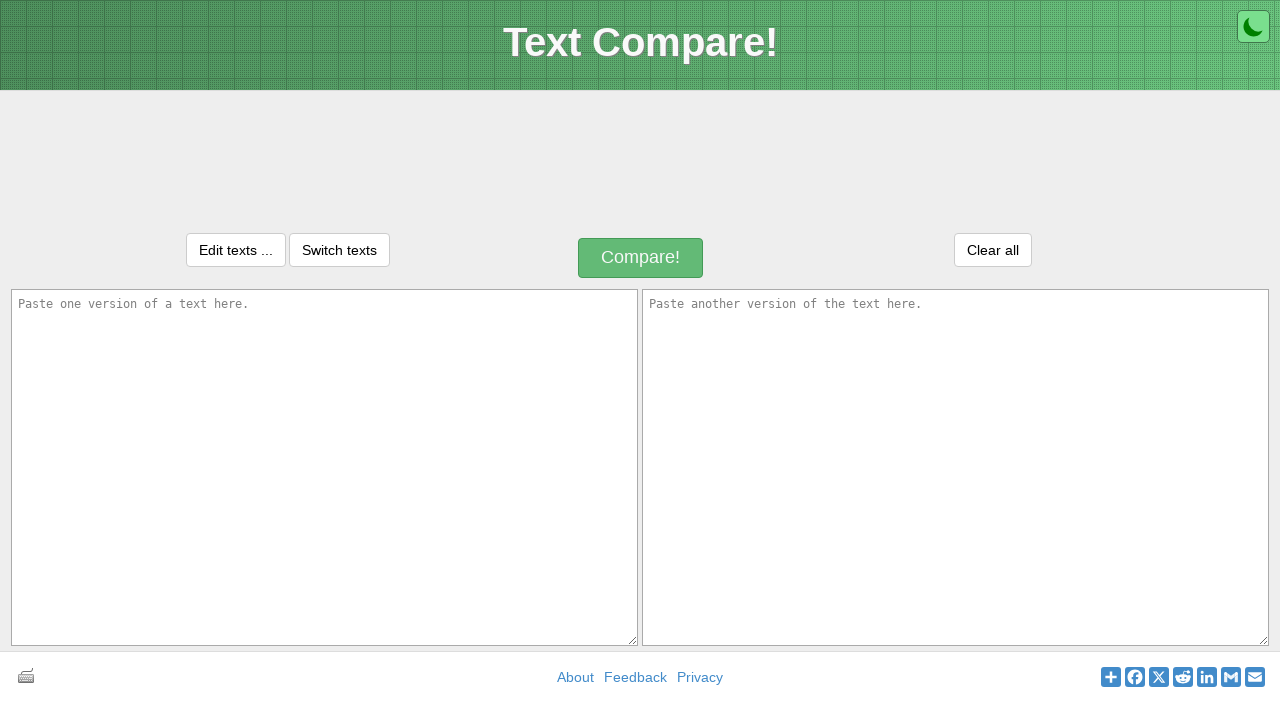

Filled first textarea with 'Welcome to Home' on #inputText1
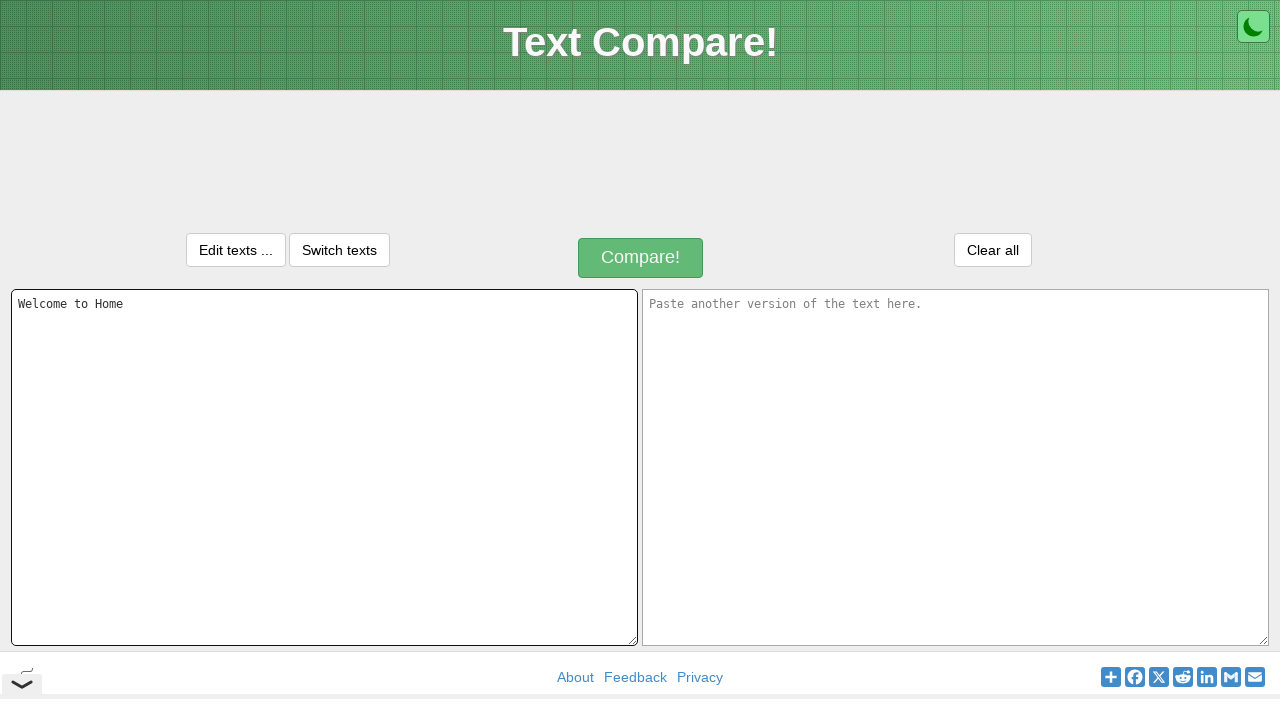

Focused on first textarea on #inputText1
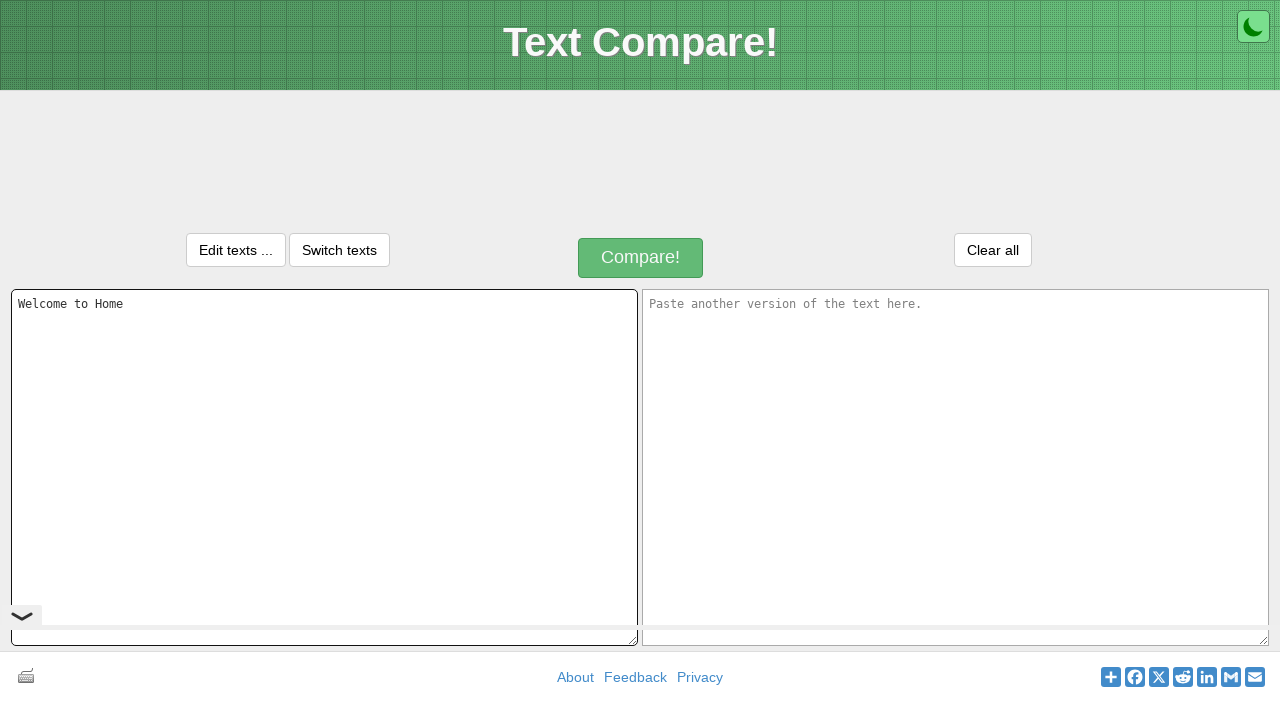

Selected all text in first textarea using Ctrl+A
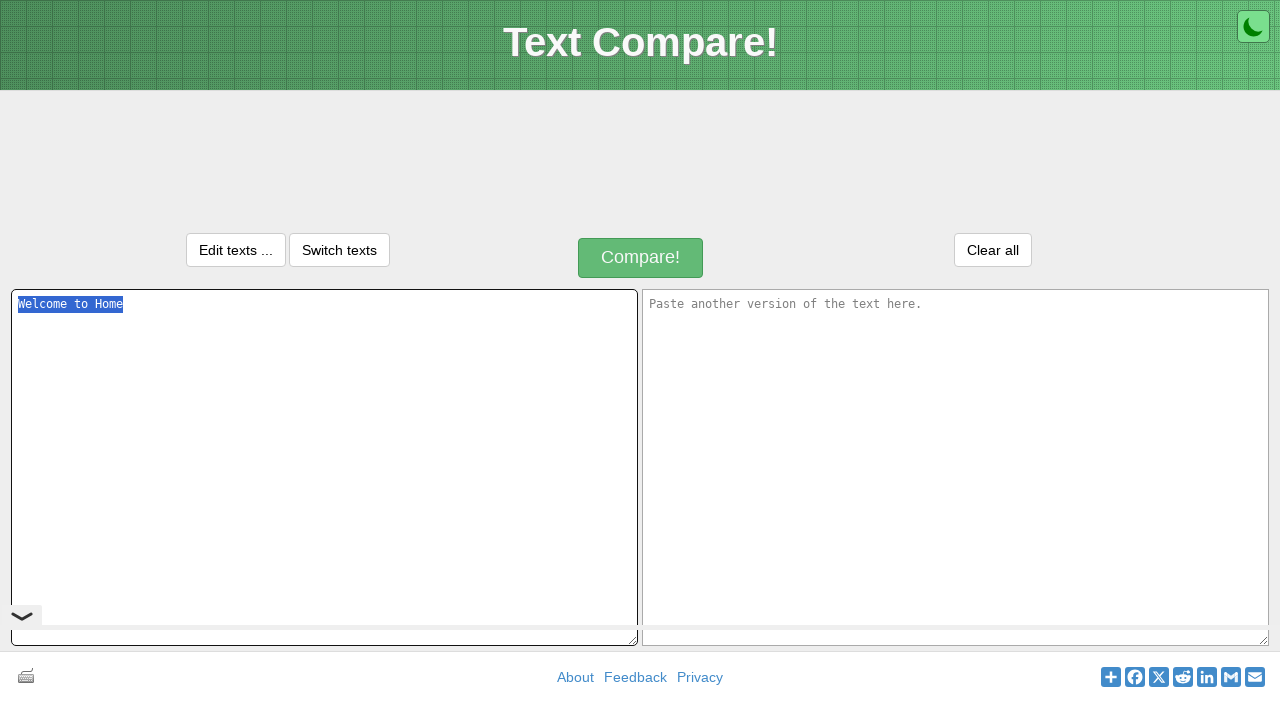

Copied selected text using Ctrl+C
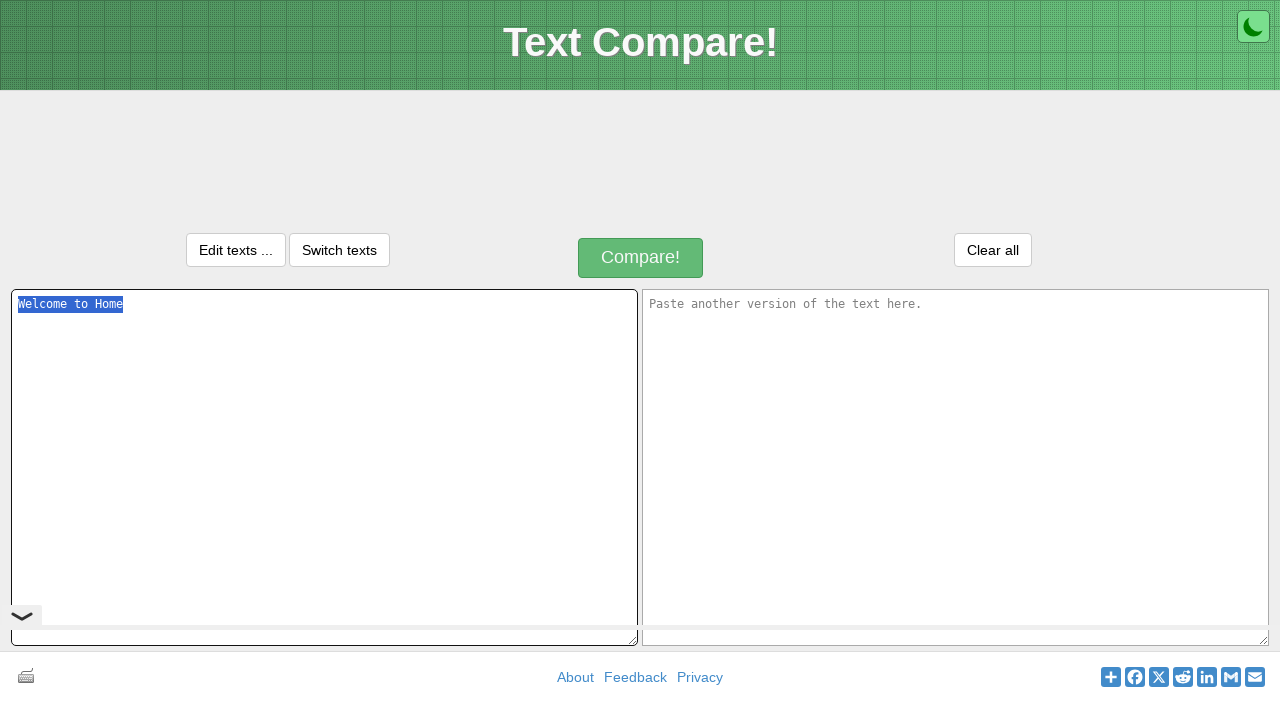

Navigated to second textarea using Tab key
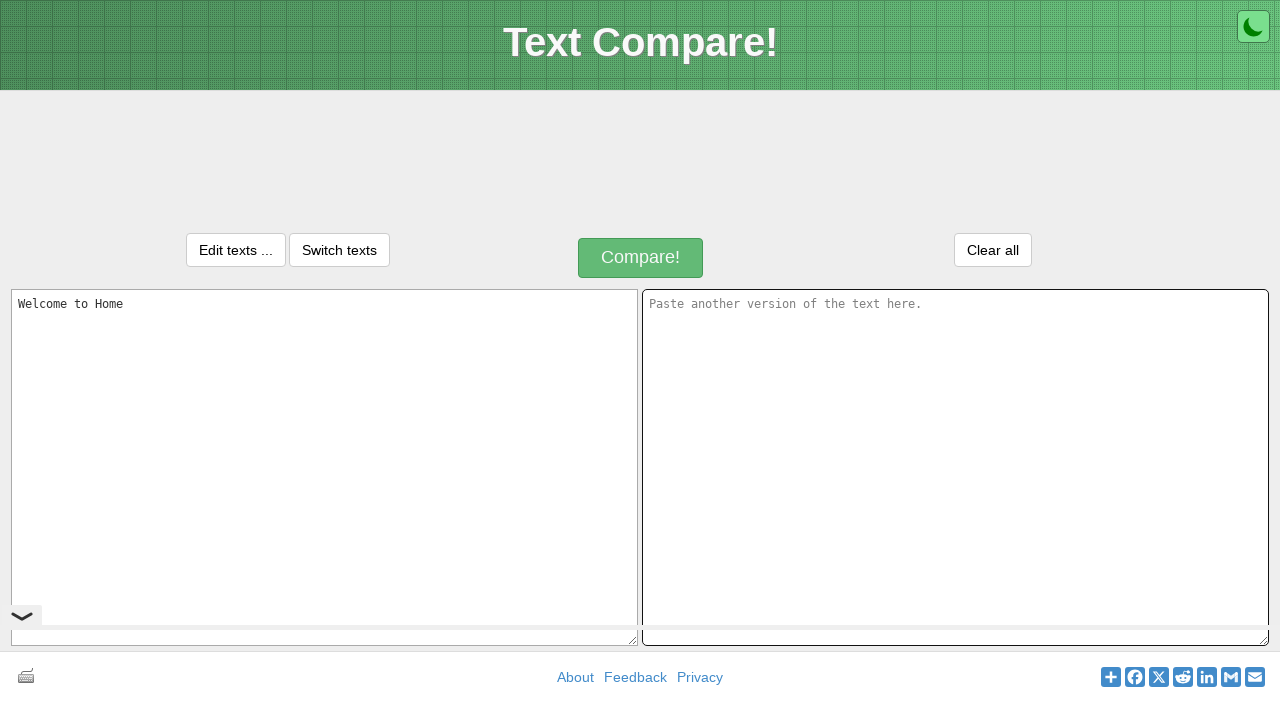

Pasted text into second textarea using Ctrl+V
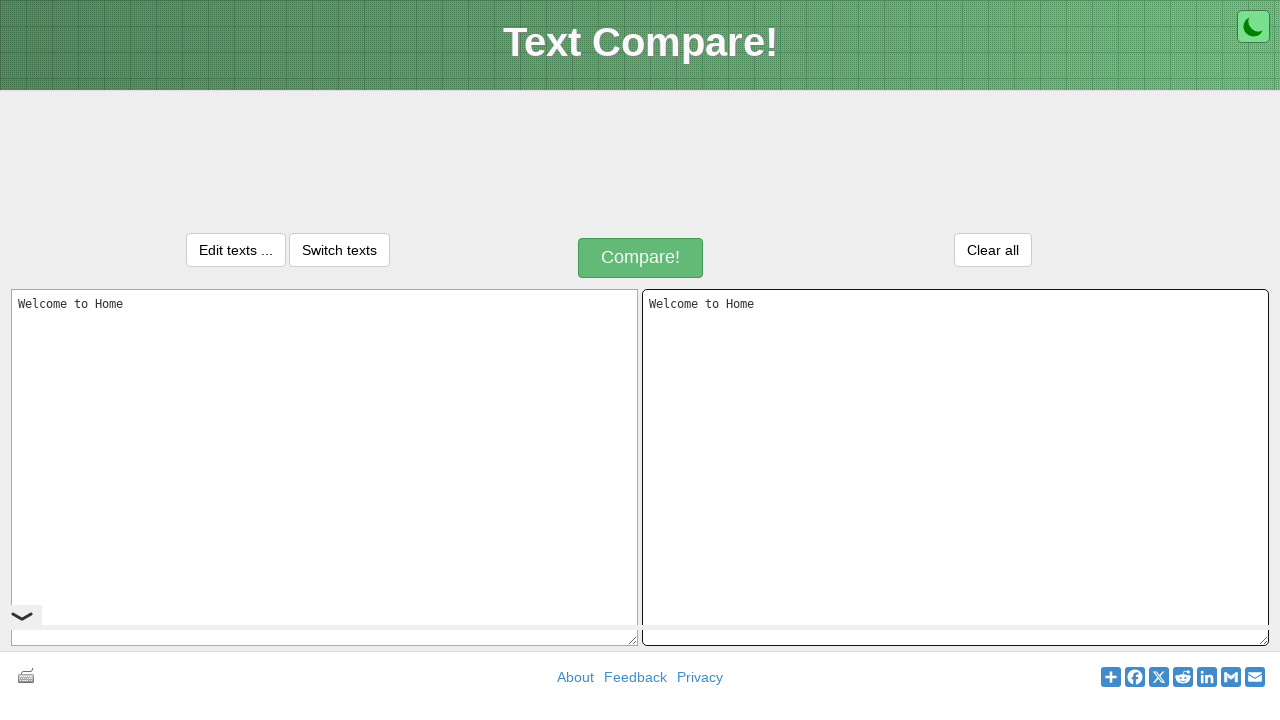

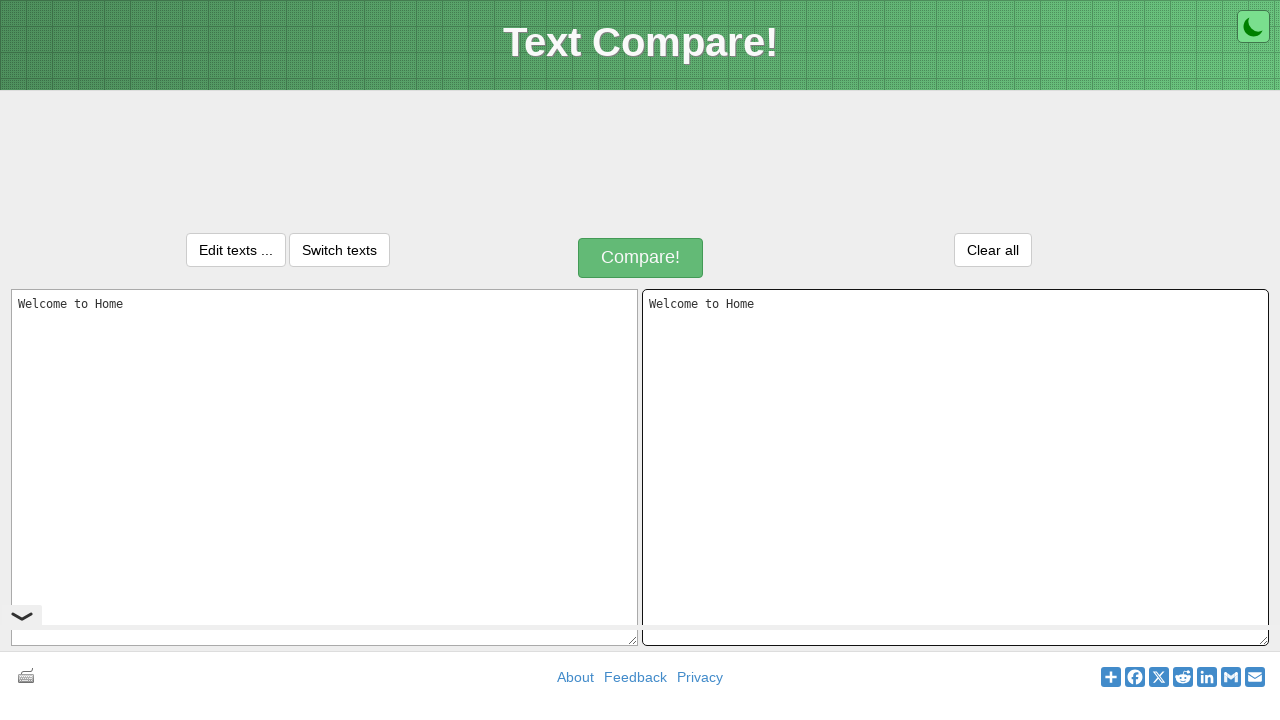